Tests clicking a button on the UI Testing Playground and verifies the button's background color changes after being clicked.

Starting URL: http://www.uitestingplayground.com/click

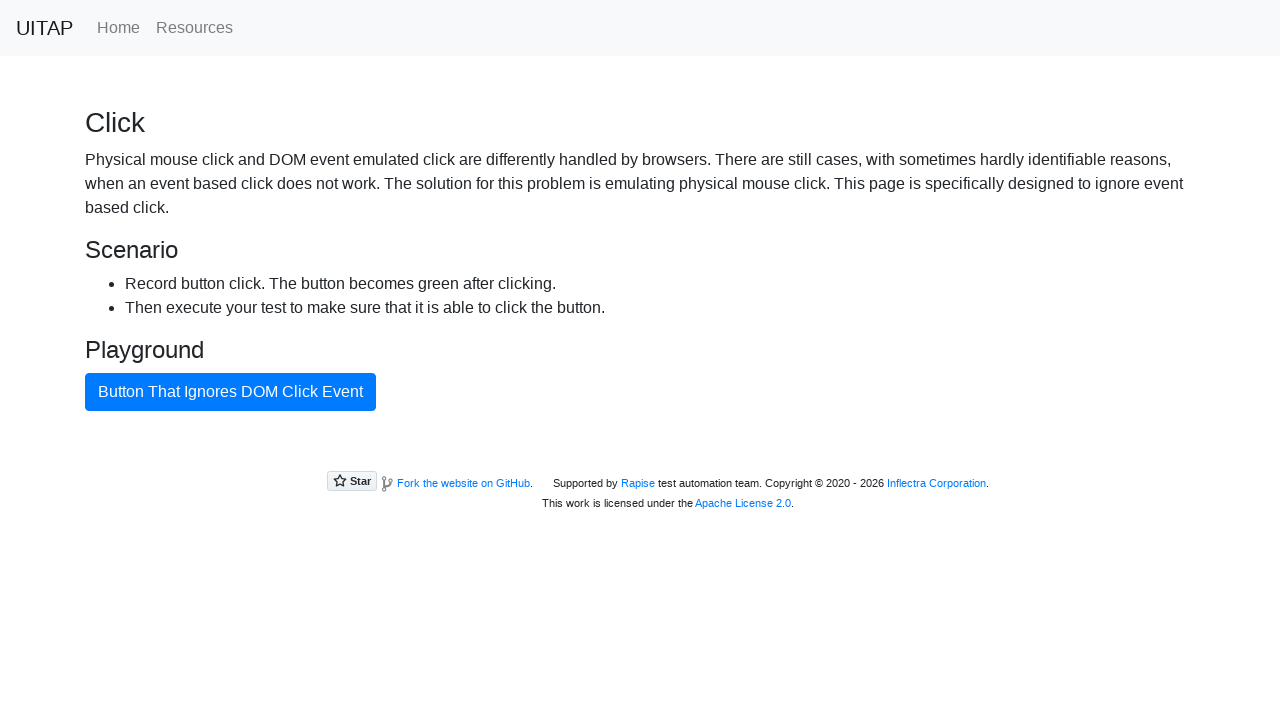

Navigated to UI Testing Playground click test page
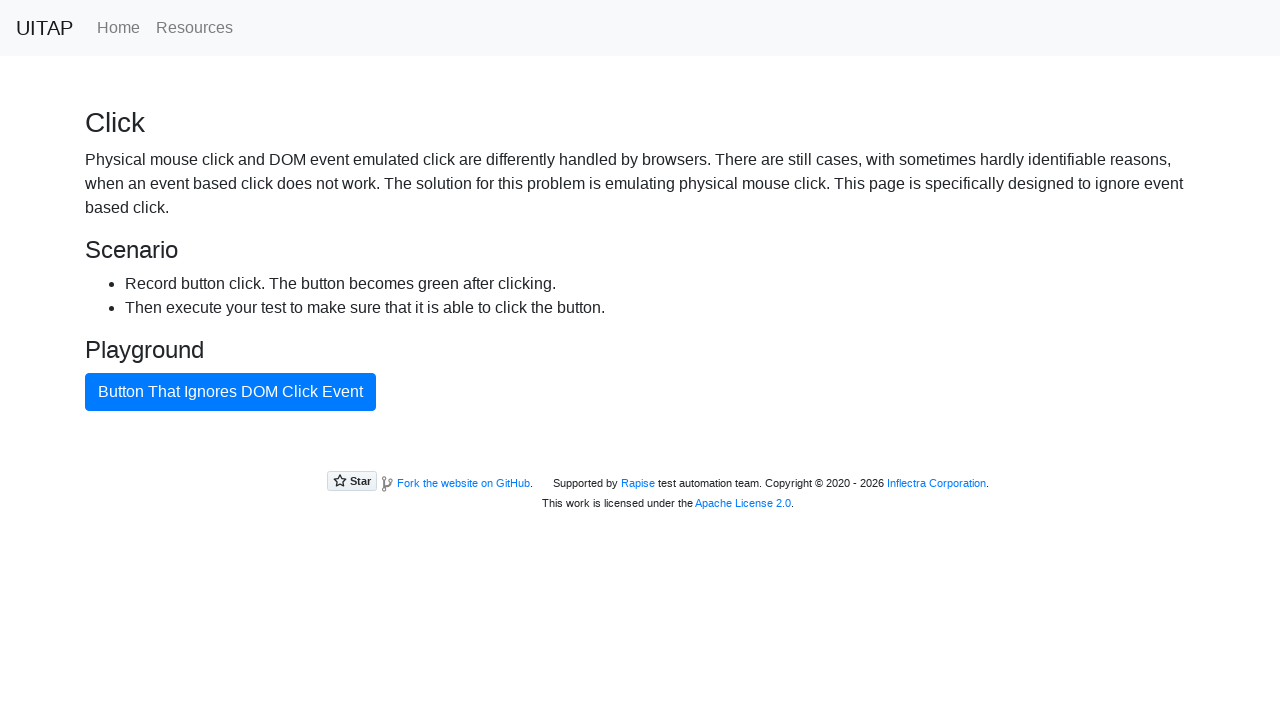

Clicked the bad button at (230, 392) on #badButton
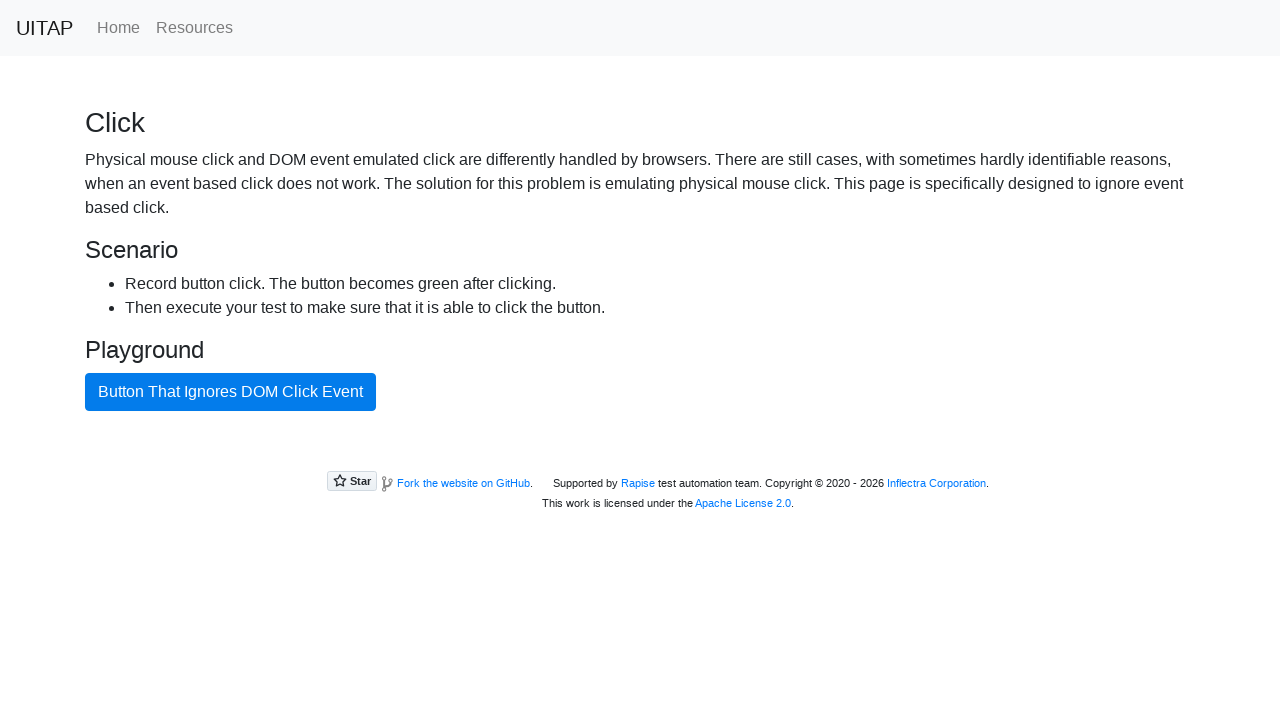

Located the bad button element
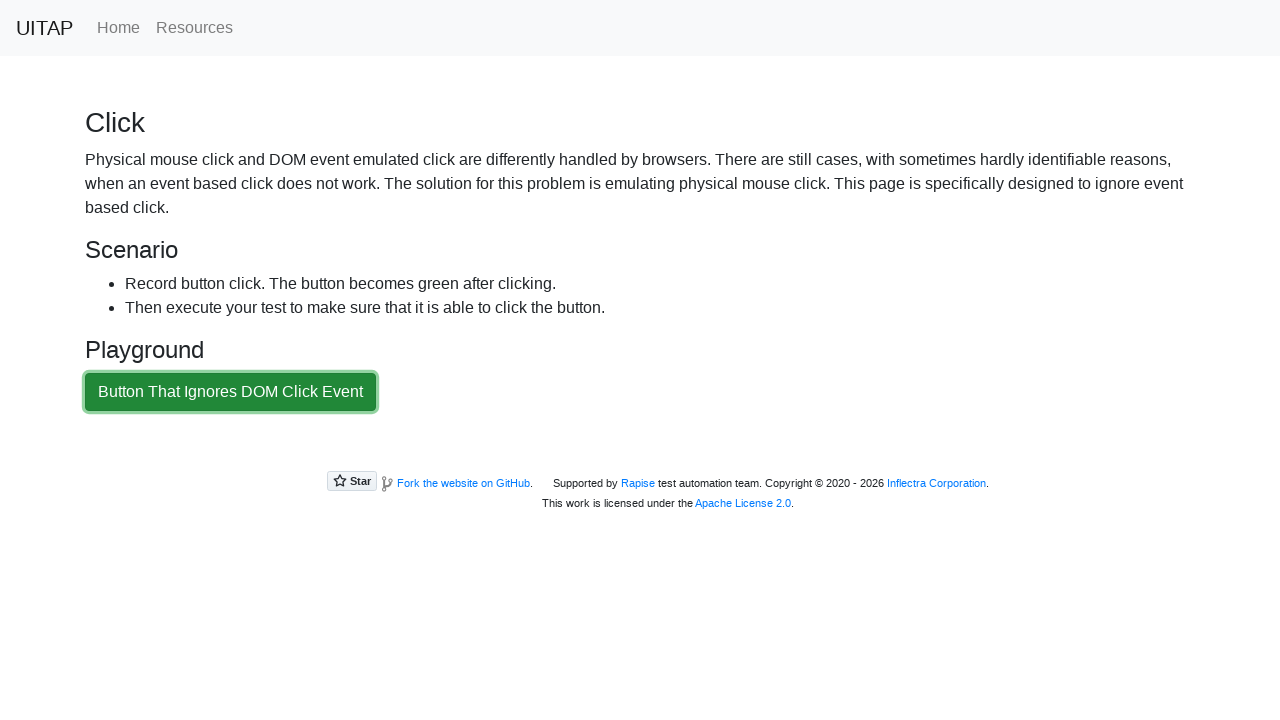

Retrieved button background color: rgb(33, 136, 56)
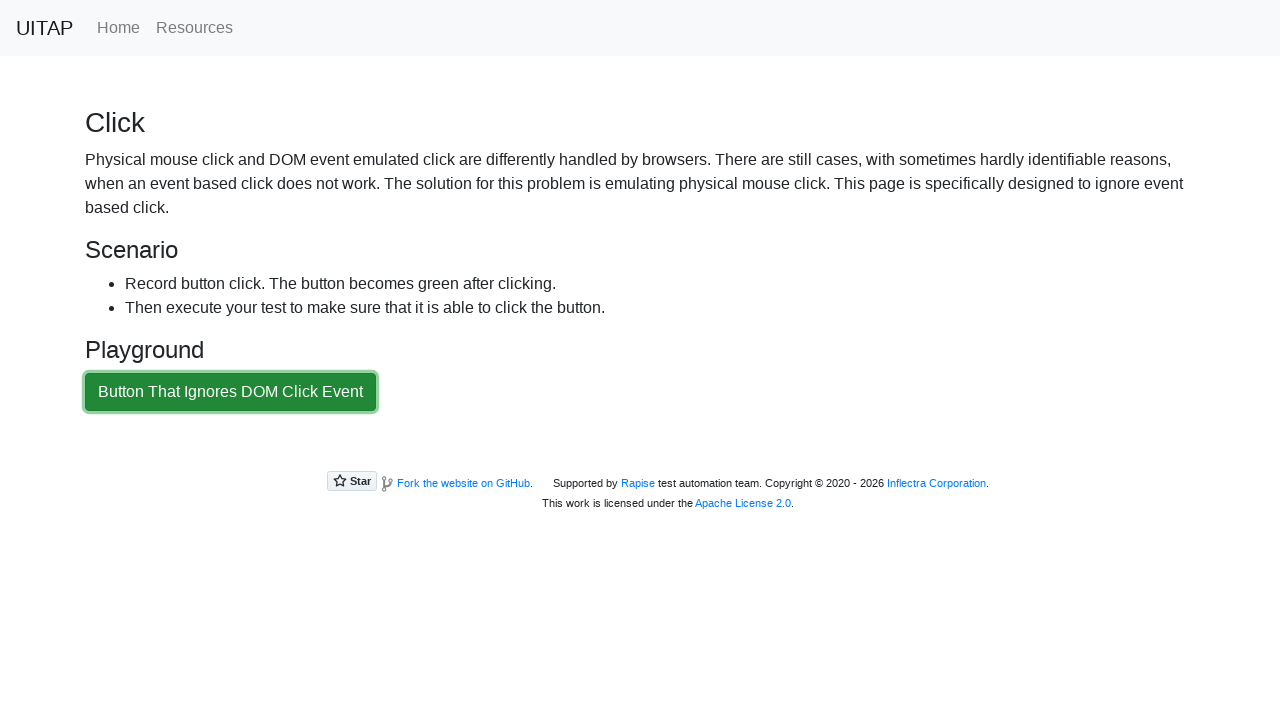

Verified button background color changed from original blue
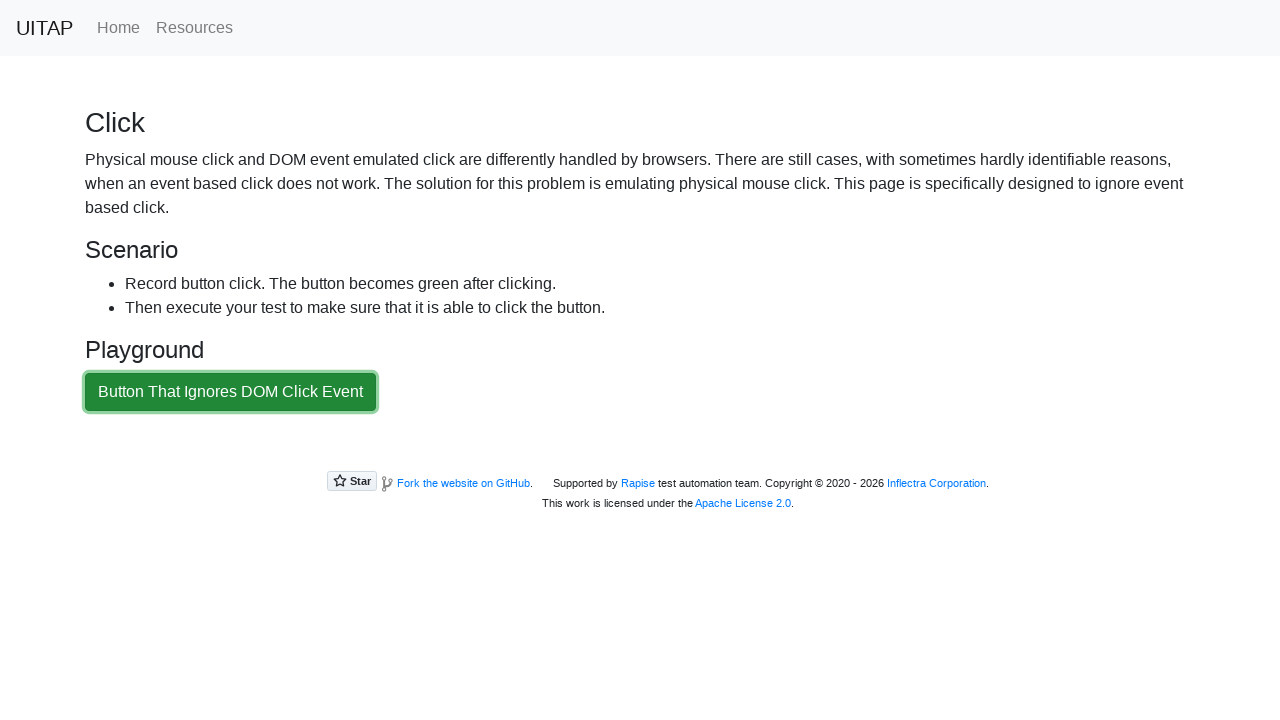

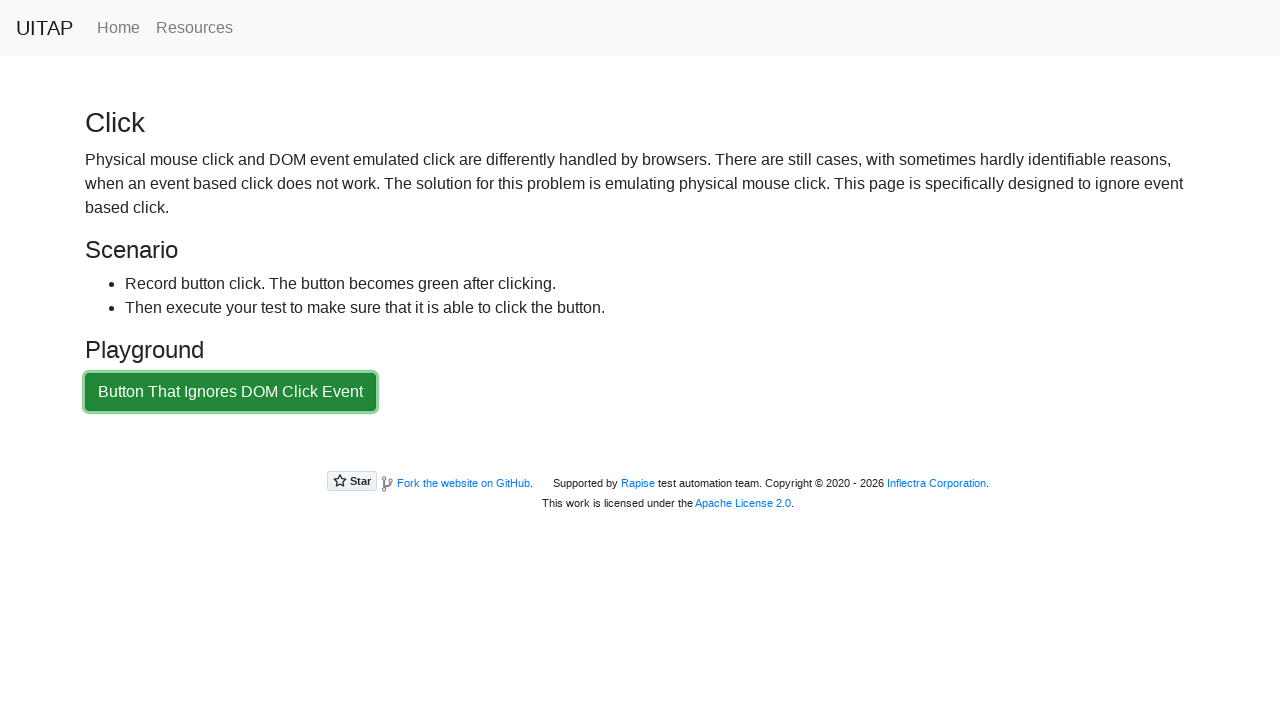